Tests iframe switching and JavaScript alert handling by navigating to a W3Schools tryit page, switching into an iframe, clicking a button that triggers a confirm dialog, accepting the alert, and verifying the result text.

Starting URL: https://www.w3schools.com/js/tryit.asp?filename=tryjs_confirm

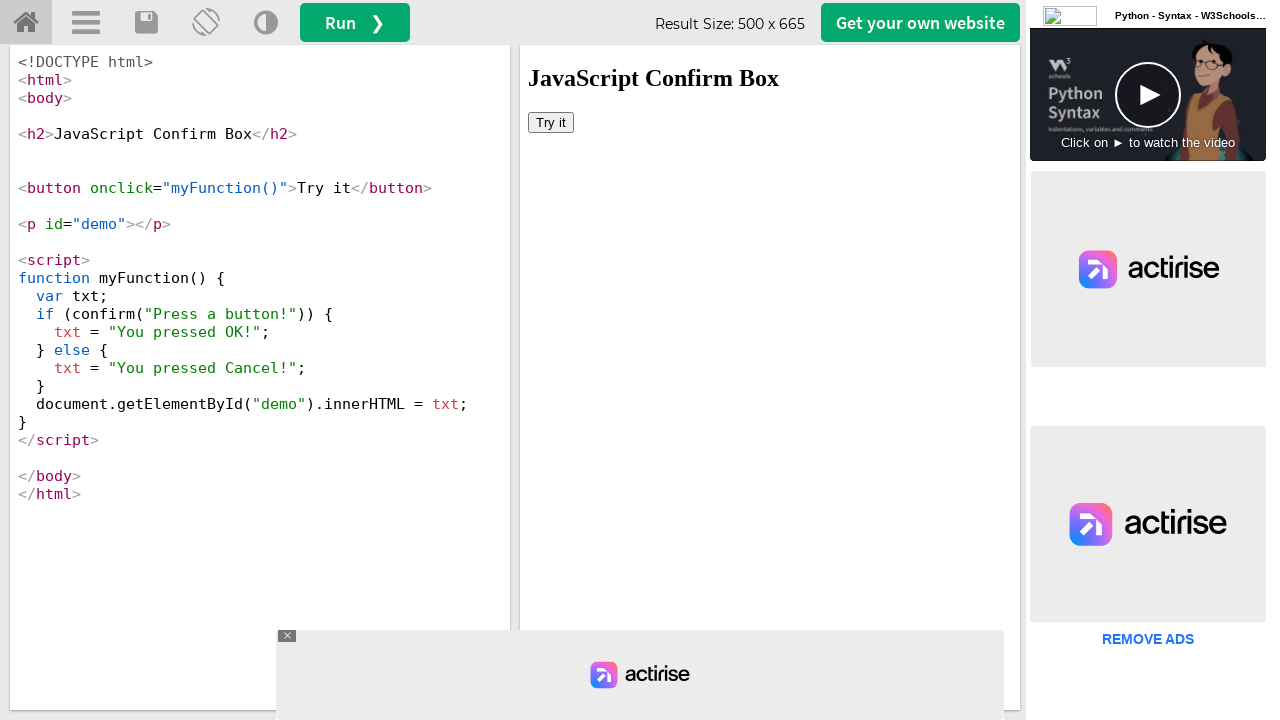

Located iframe with ID 'iframeResult'
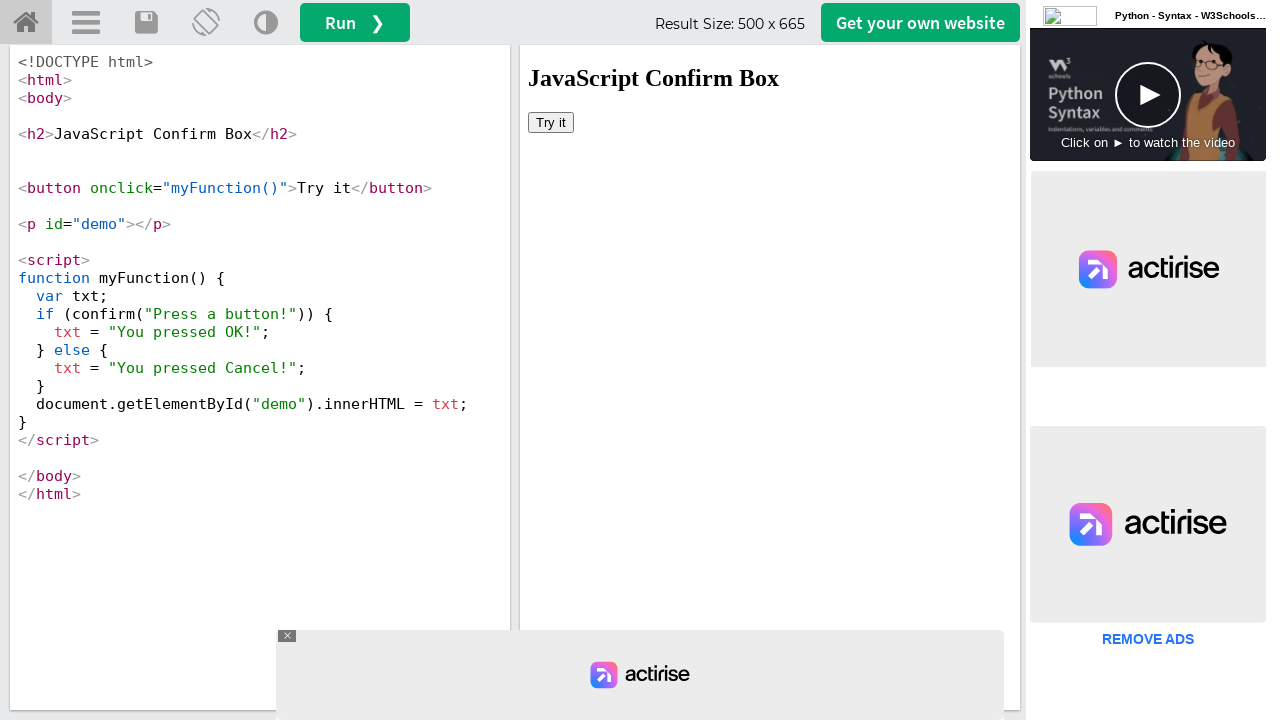

Registered dialog handler to accept confirm alerts
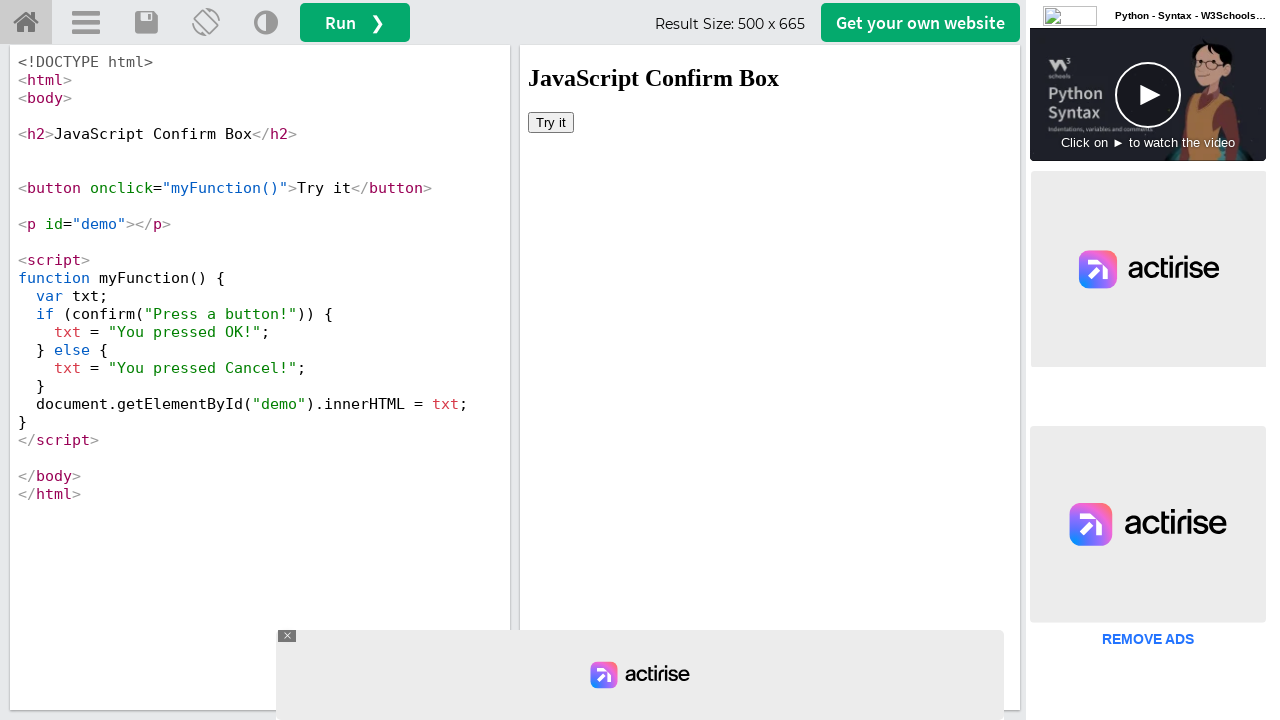

Clicked 'Try it' button inside iframe to trigger confirm dialog at (551, 122) on #iframeResult >> internal:control=enter-frame >> xpath=//button[text()='Try it']
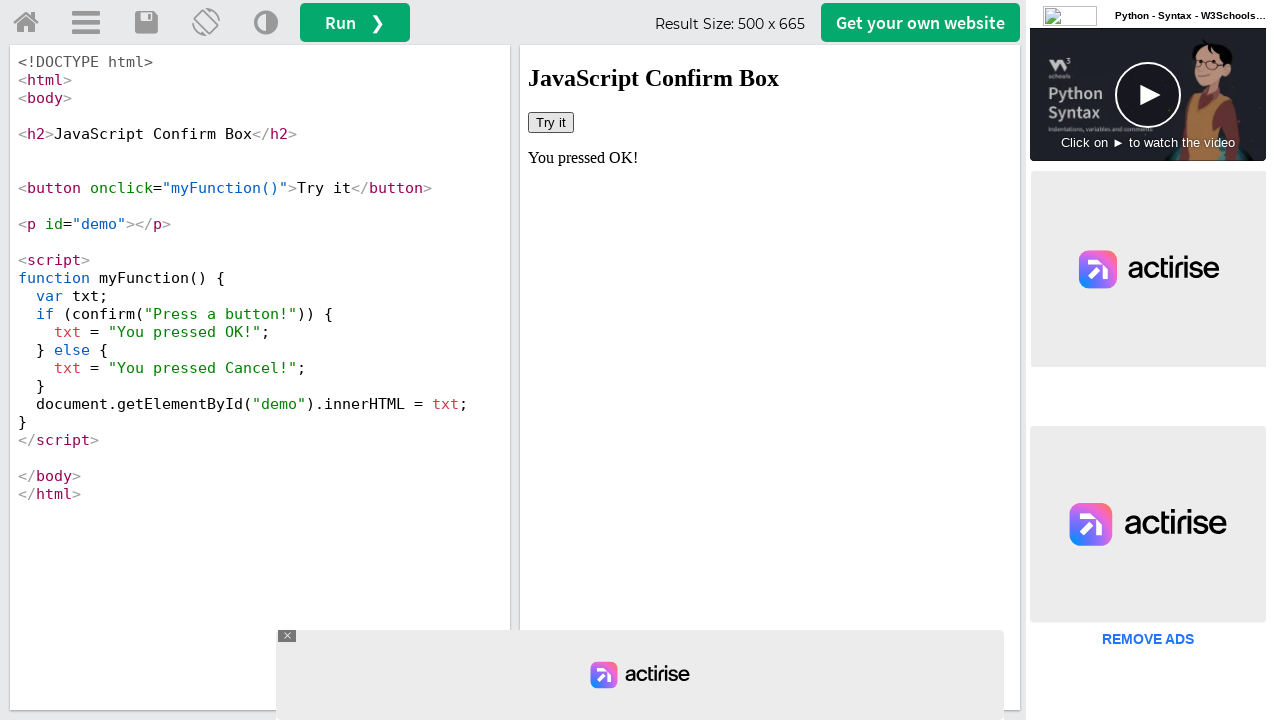

Waited 500ms for dialog handling and result update
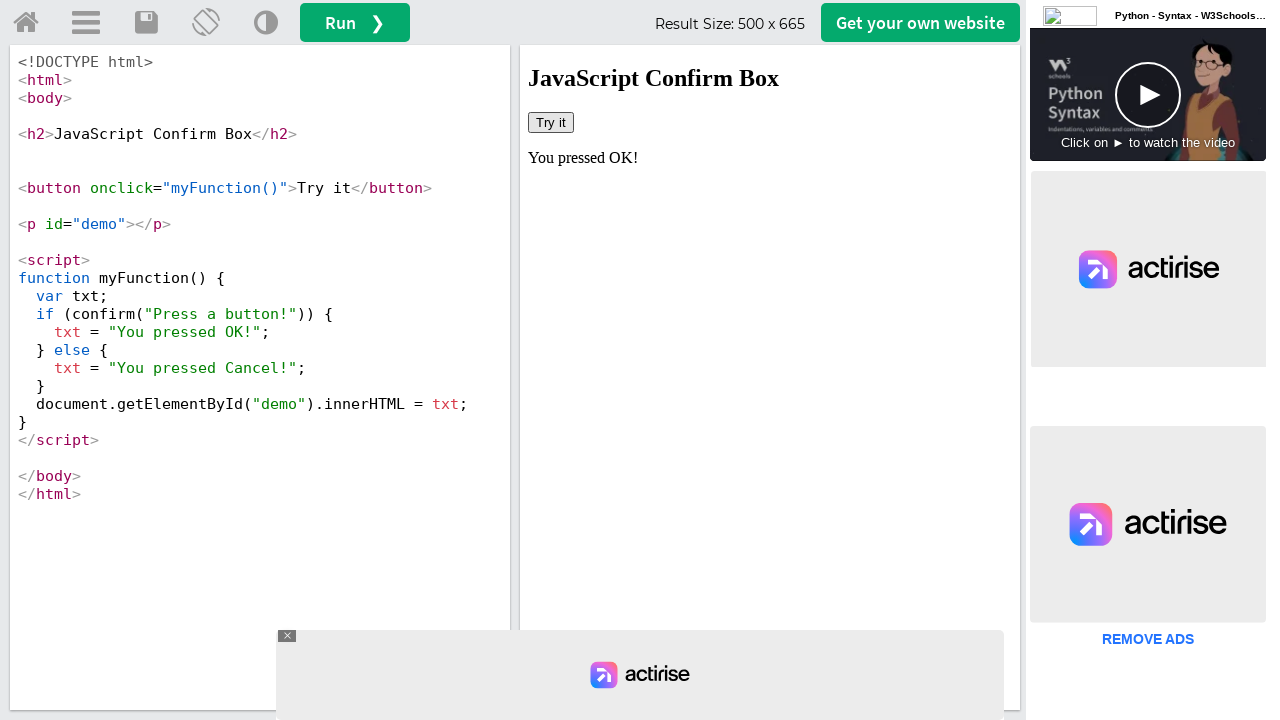

Retrieved result text from demo element: 'You pressed OK!'
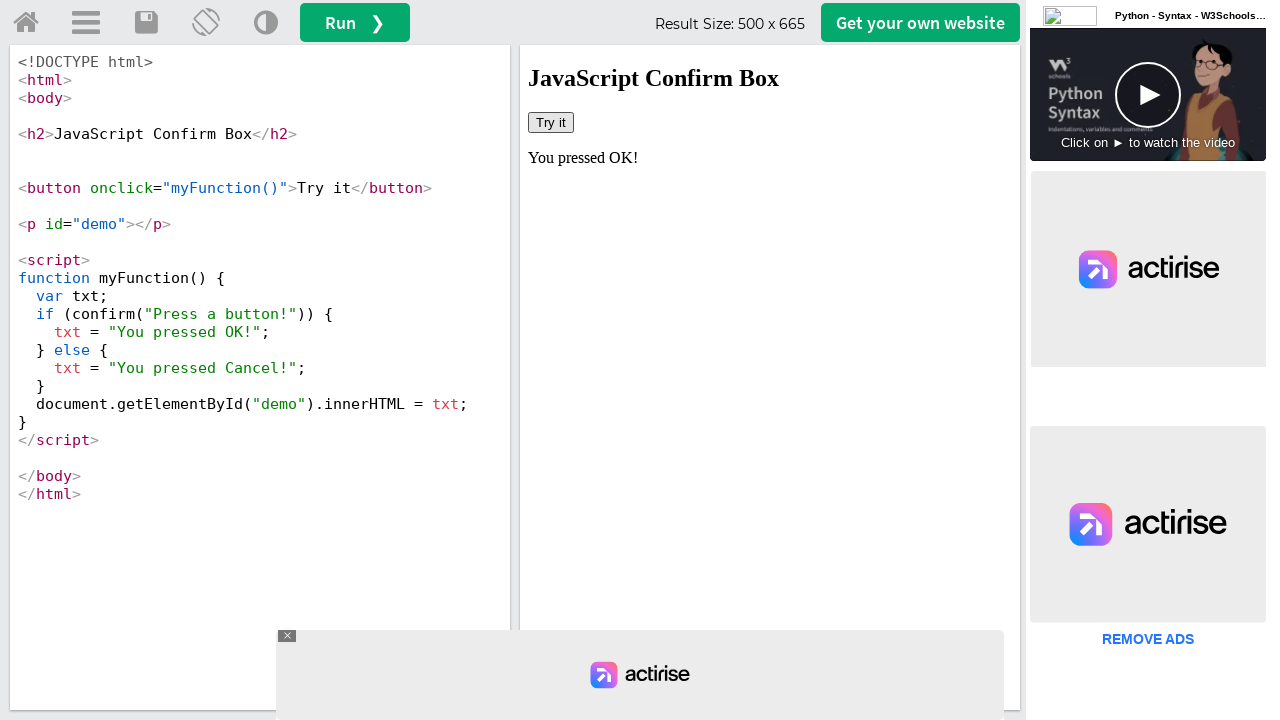

Printed result text to console
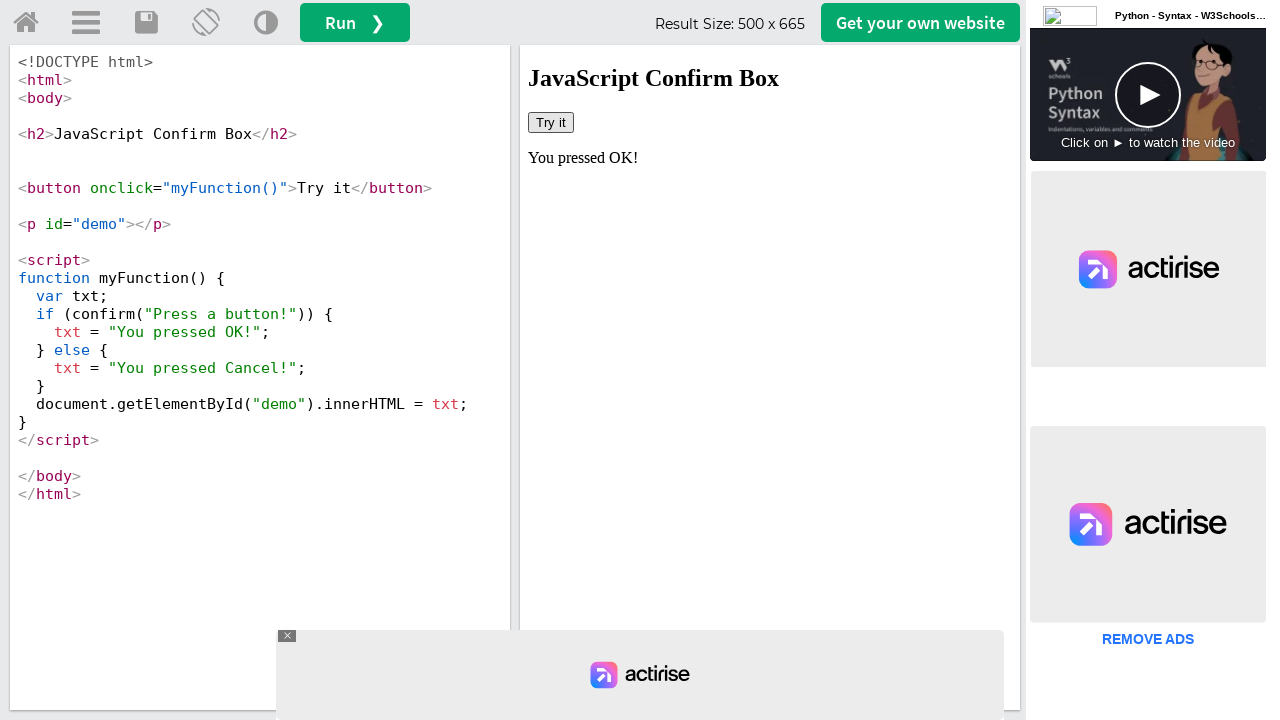

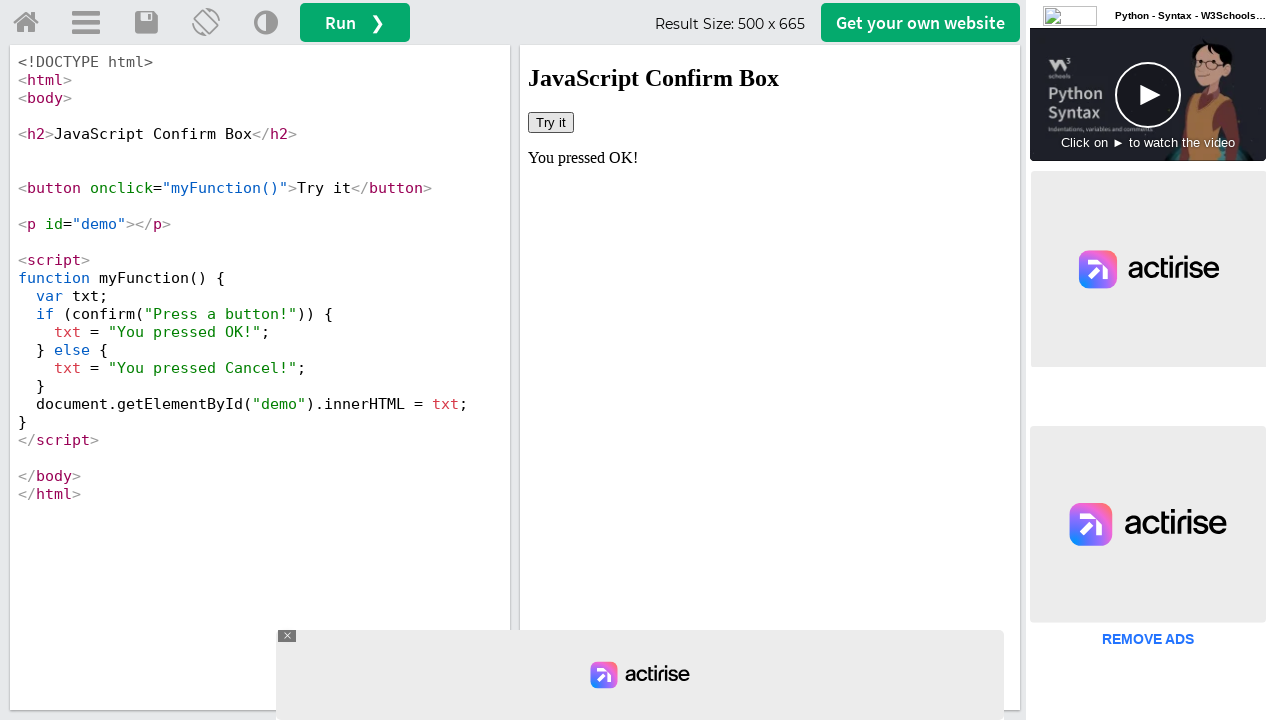